Tests wait functionality by clicking buttons that reveal text fields after a delay, then filling those fields

Starting URL: https://www.hyrtutorials.com/p/waits-demo.html

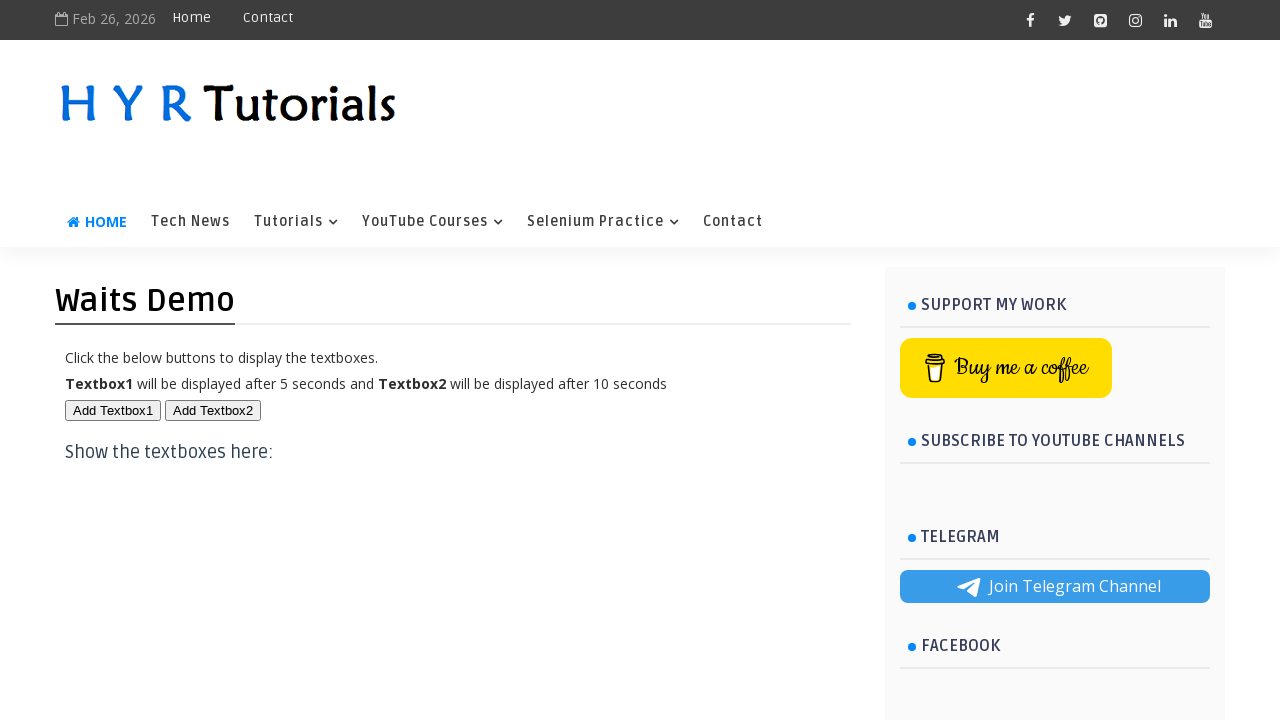

Clicked first button to trigger delayed element at (113, 410) on #btn1
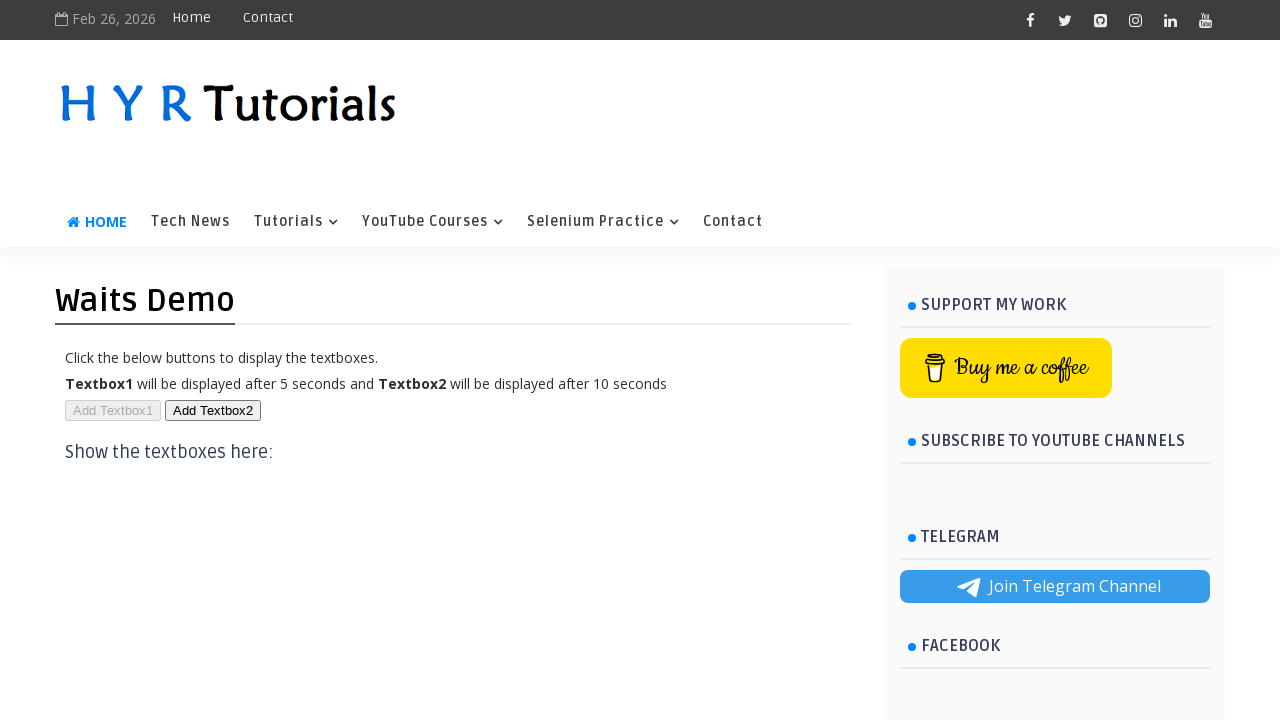

First text field appeared after delay
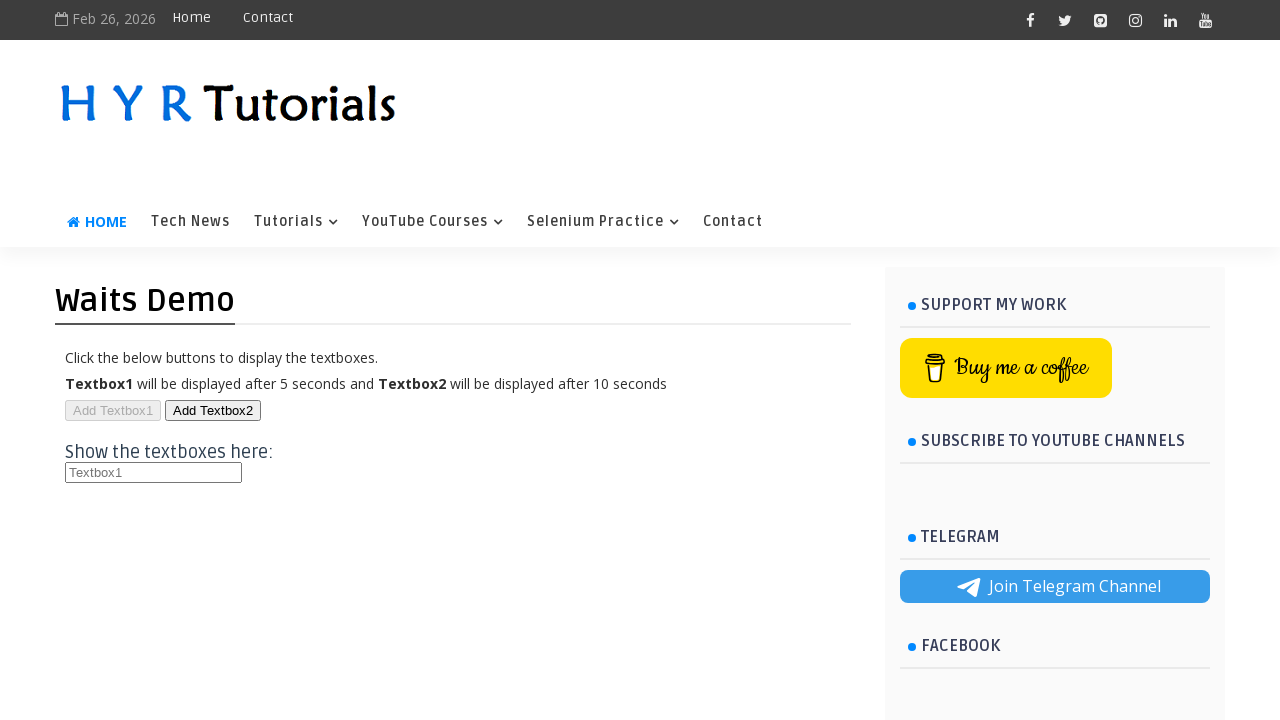

Filled first text field with 'New text' on #txt1
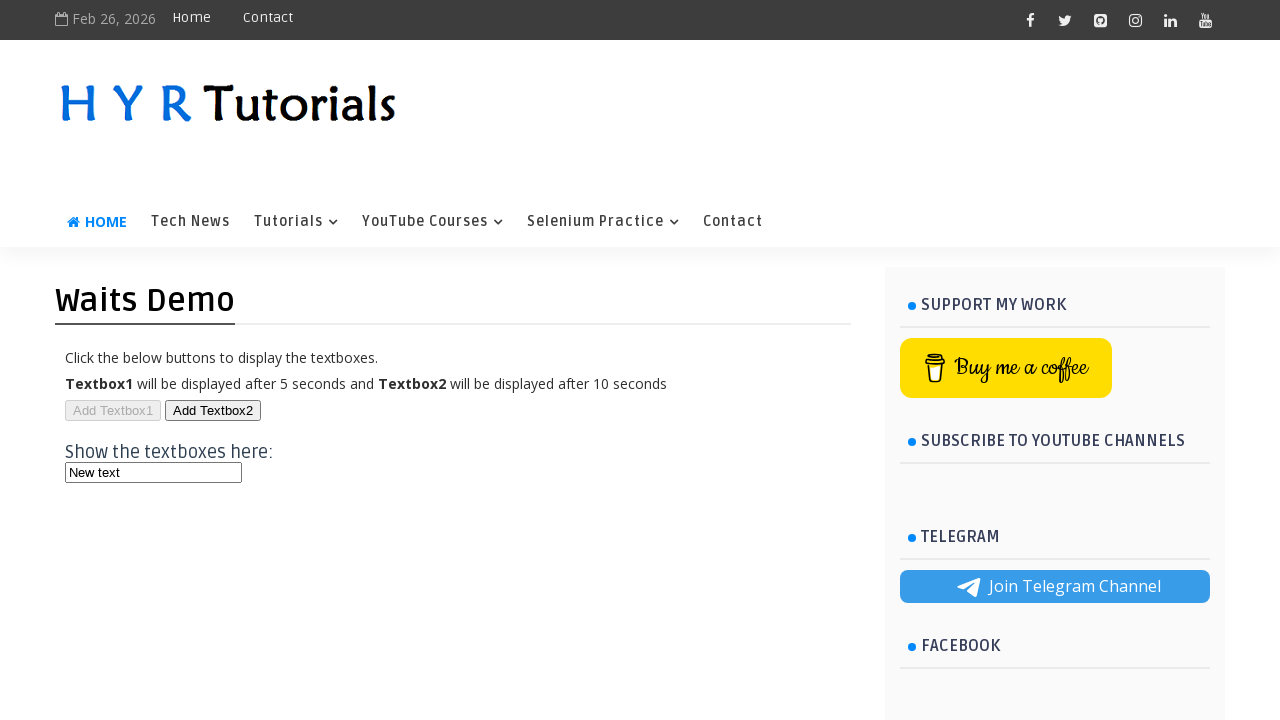

Clicked second button to trigger another delayed element at (213, 410) on #btn2
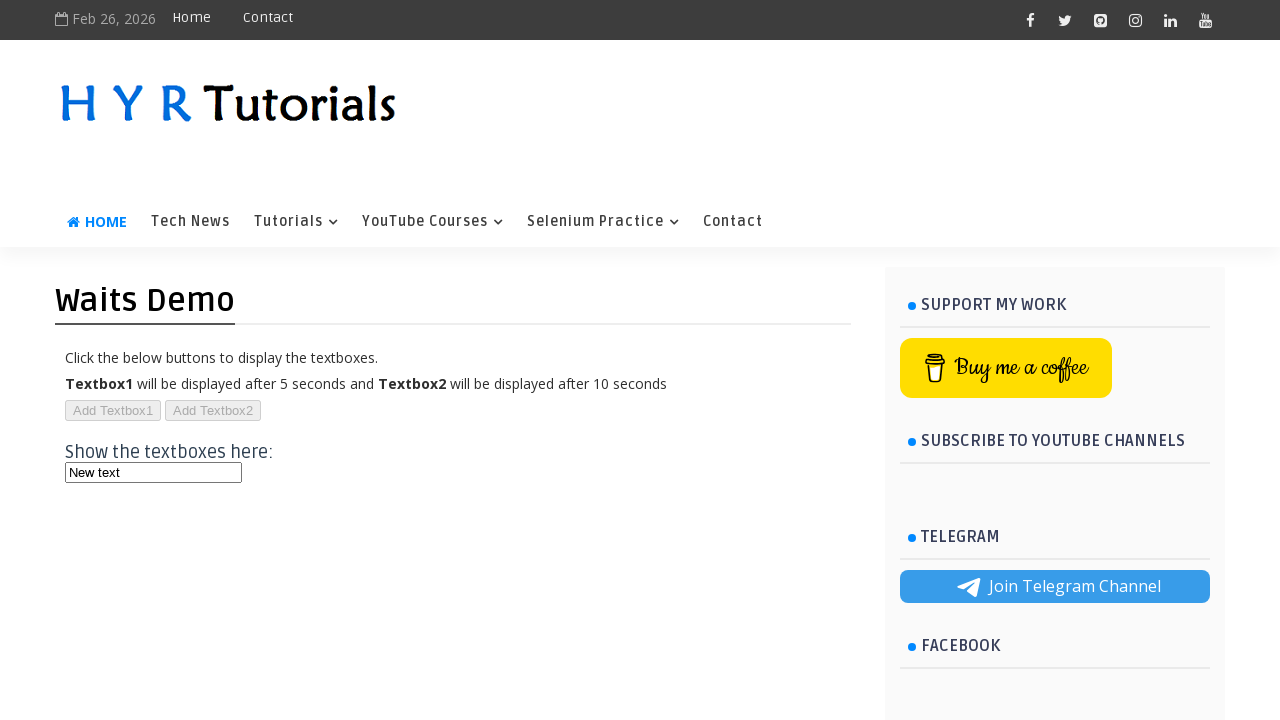

Second text field became visible after delay
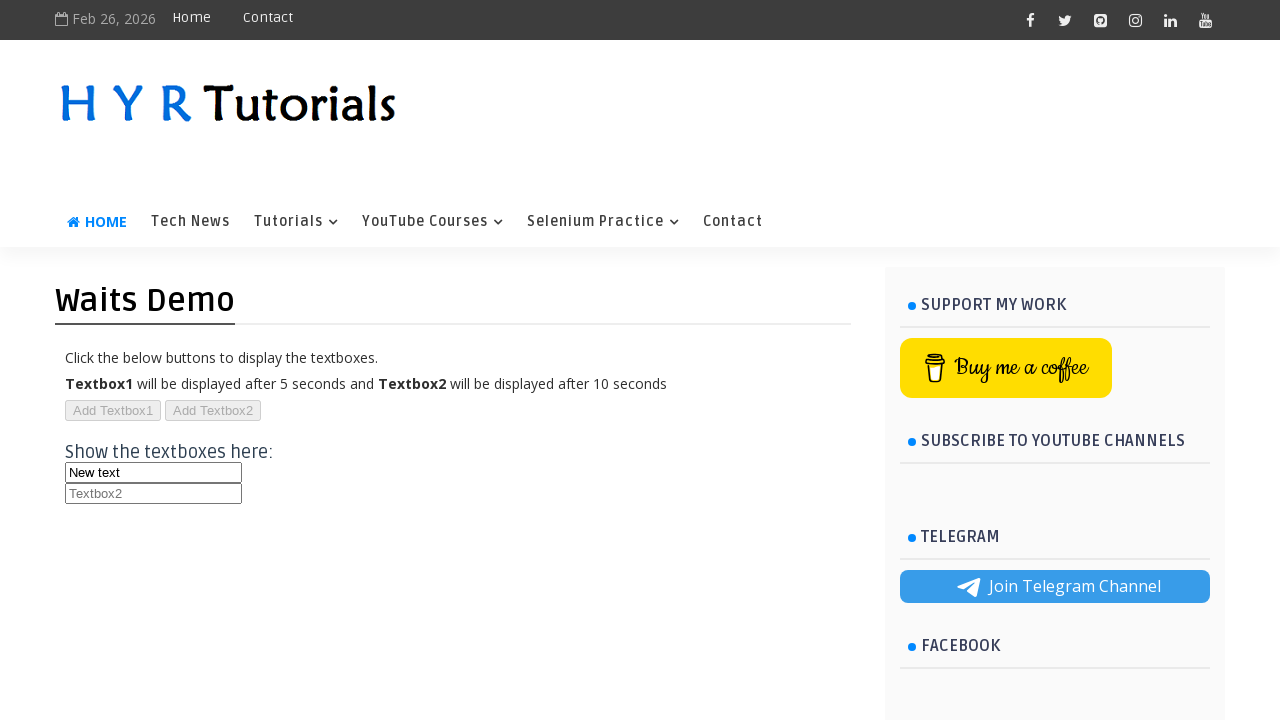

Filled second text field with 'second text' on #txt2
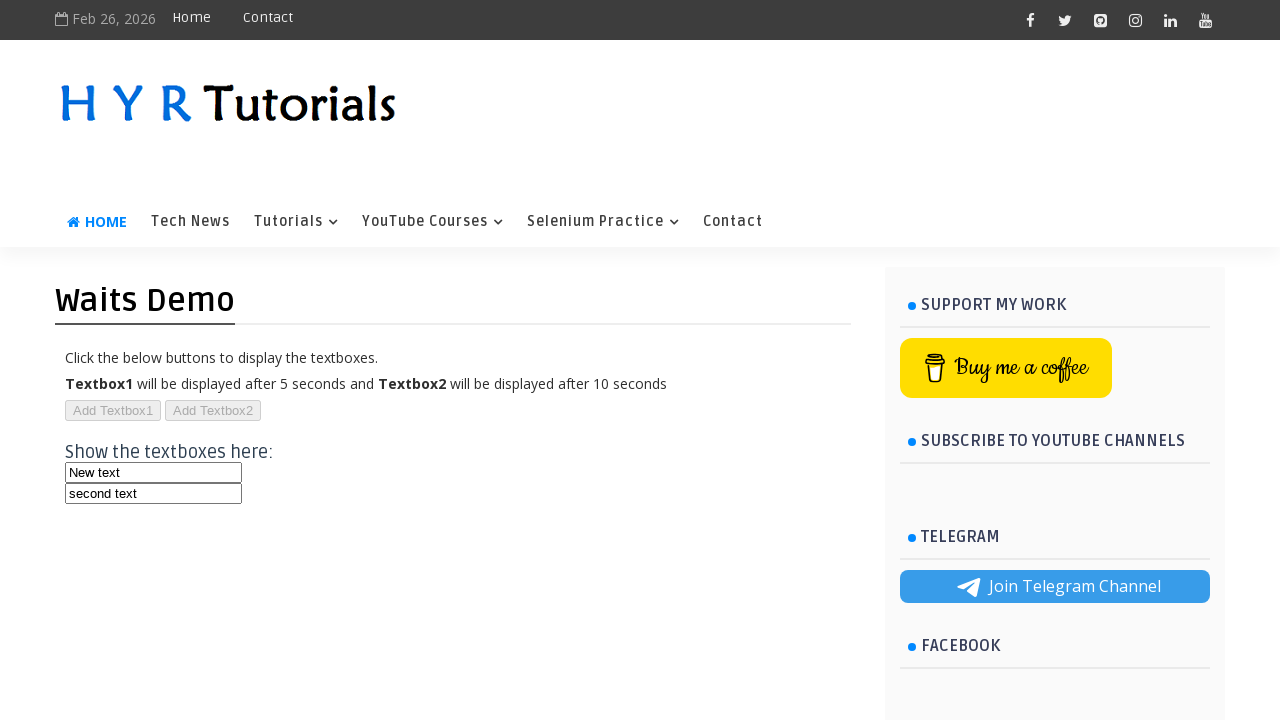

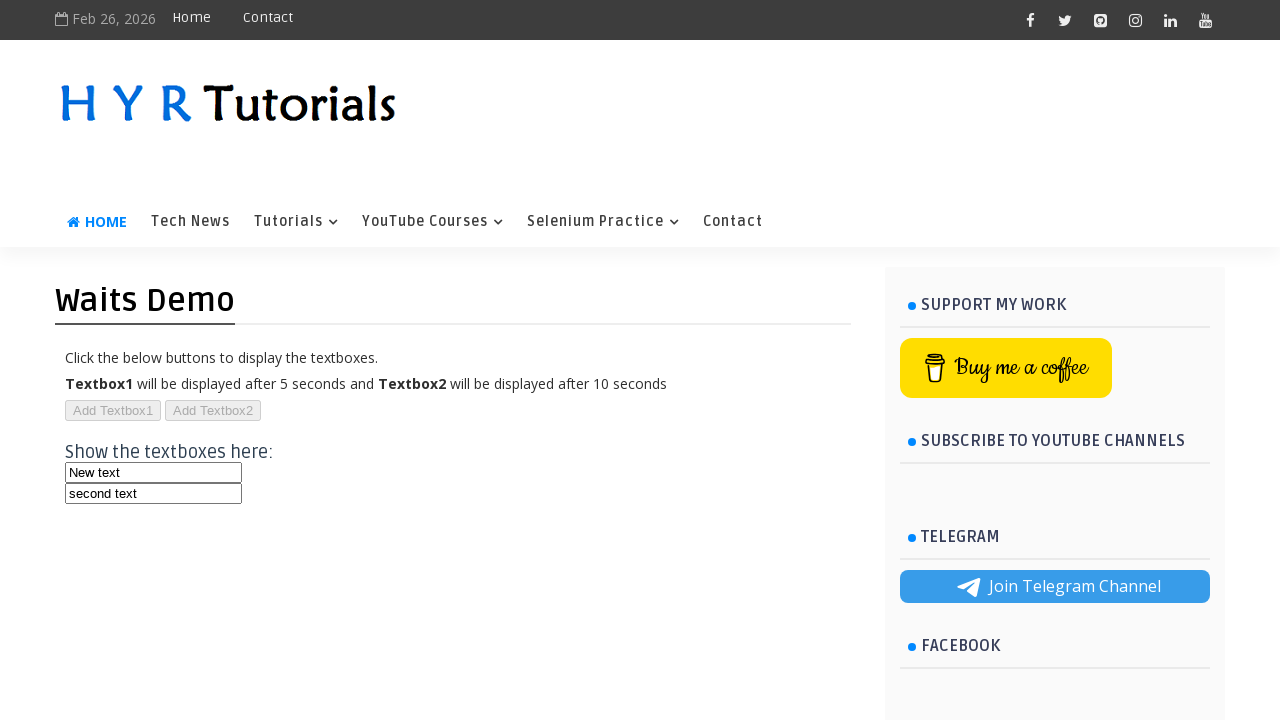